Tests dropdown selection functionality by navigating to the dropdown page and selecting an option by index

Starting URL: https://the-internet.herokuapp.com/

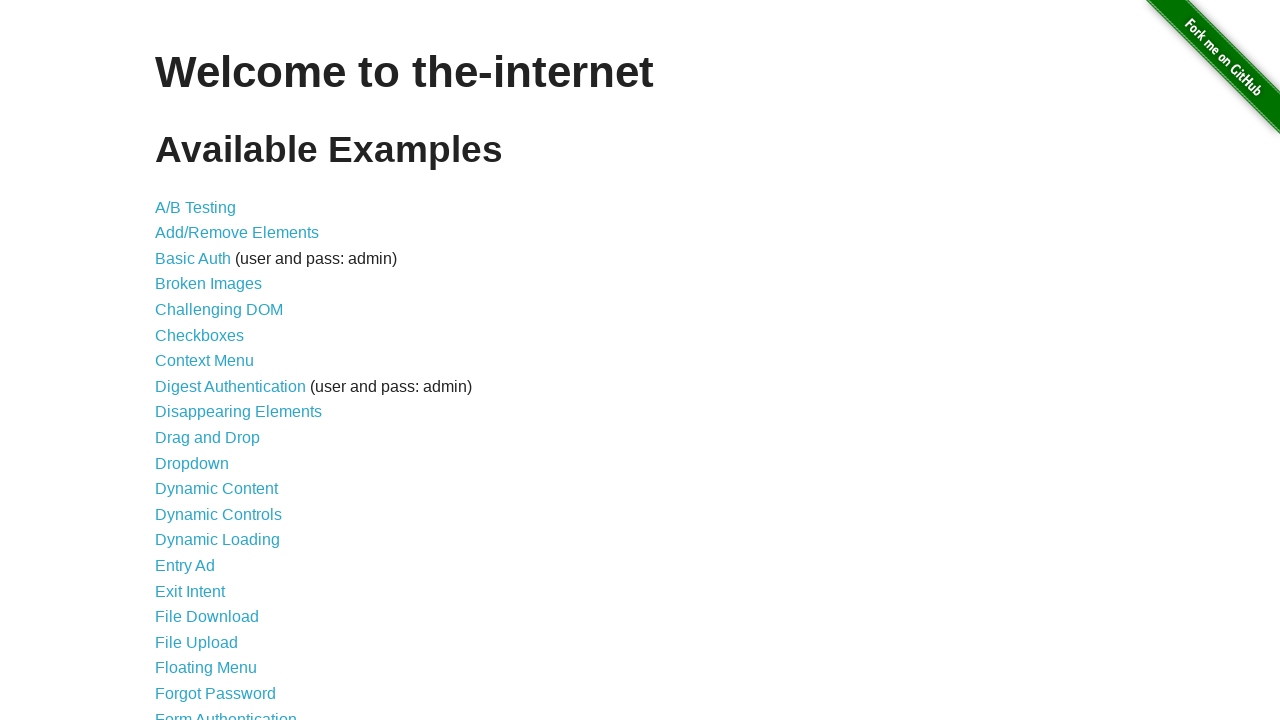

Clicked on Dropdown link at (192, 463) on xpath=//*[text()='Dropdown']
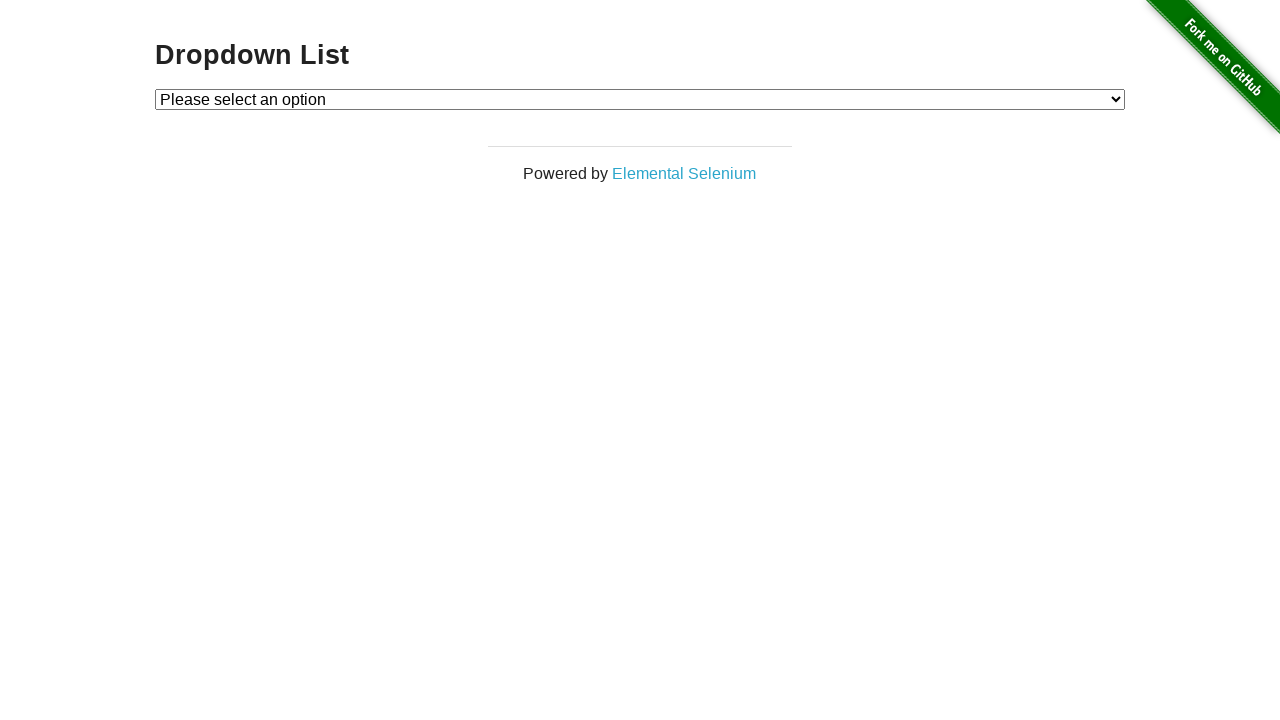

Dropdown page loaded and #dropdown selector is visible
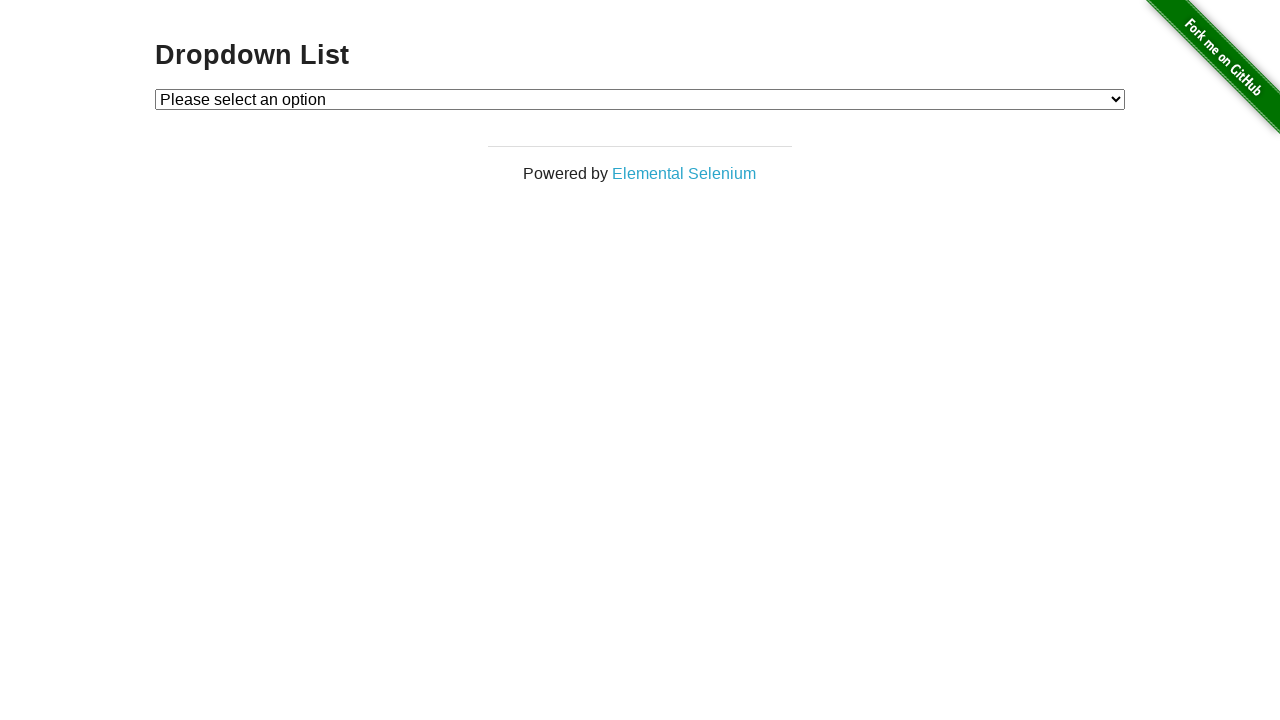

Selected option by index 1 (Option 1) from dropdown on #dropdown
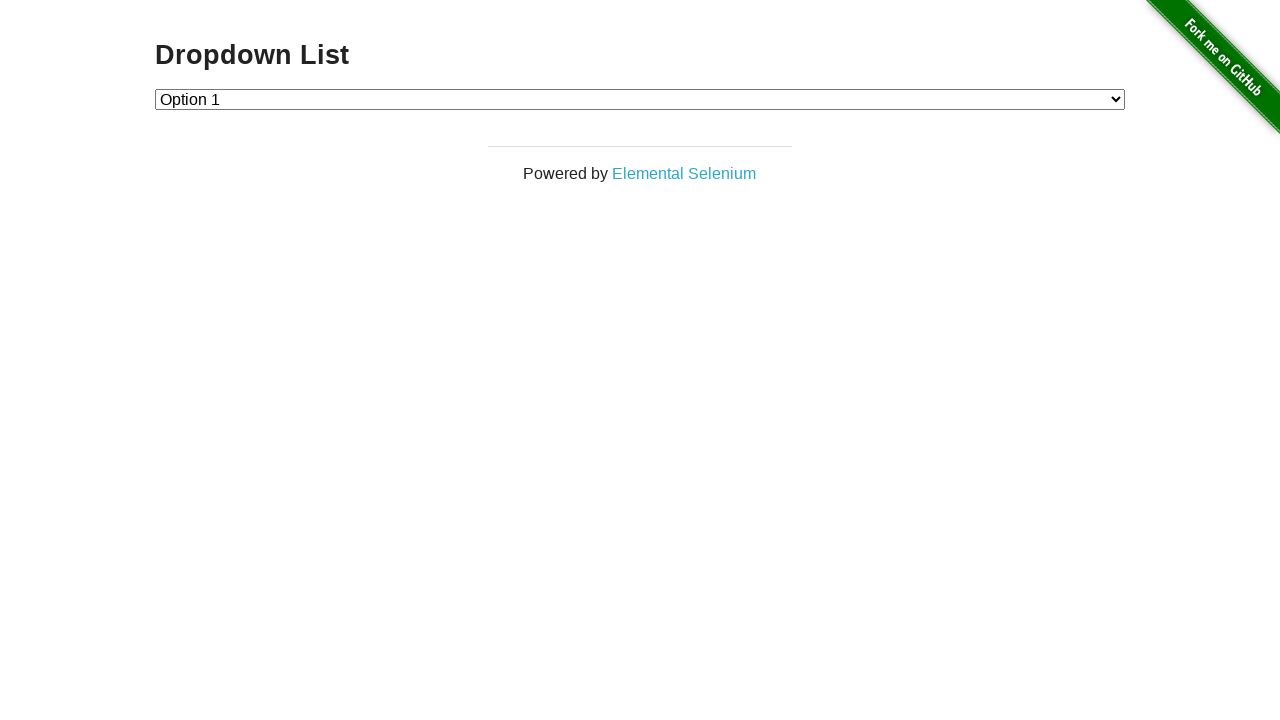

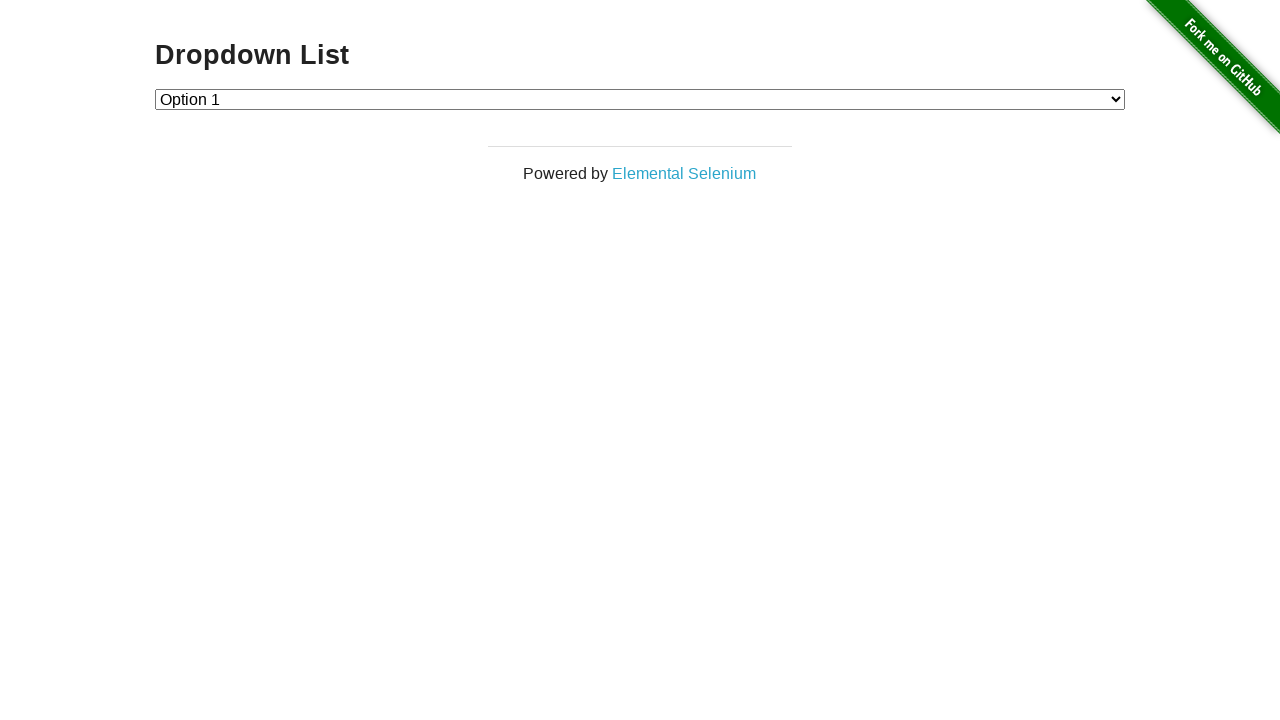